Tests injecting jQuery and jQuery Growl library into a webpage, then displays a notification message using the Growl plugin via JavaScript execution.

Starting URL: http://the-internet.herokuapp.com

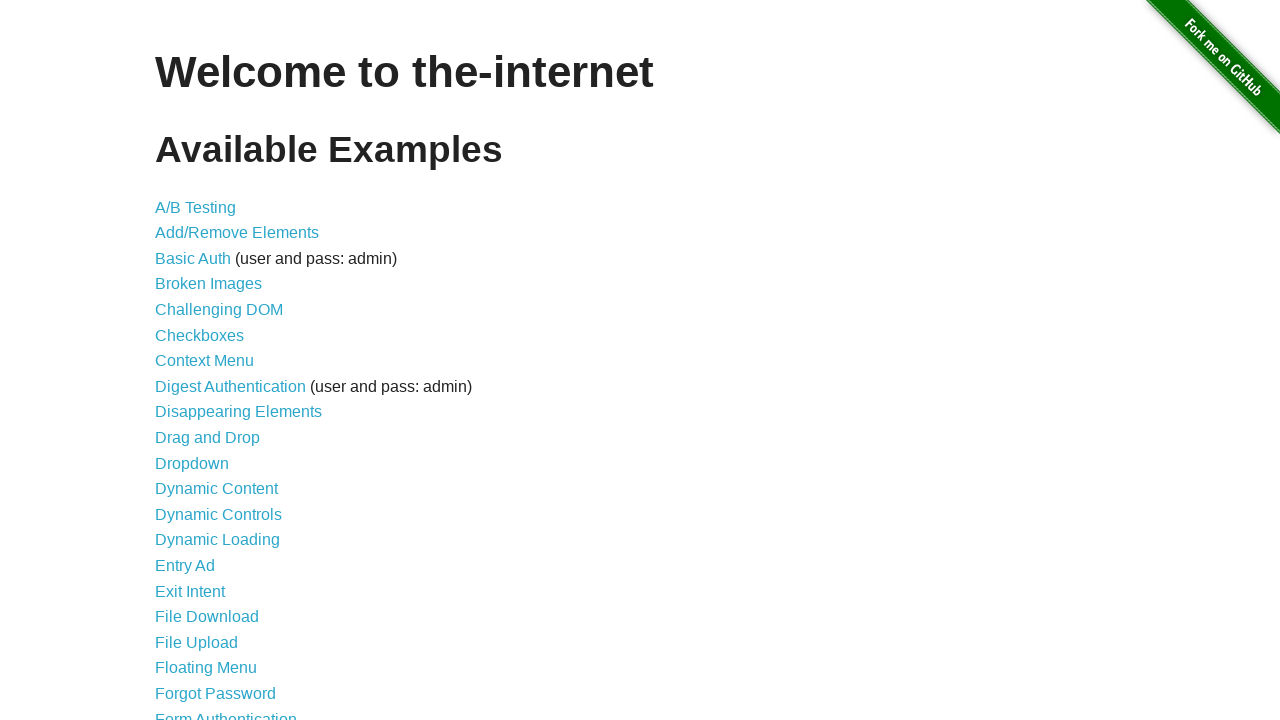

Injected jQuery library into the page if not already present
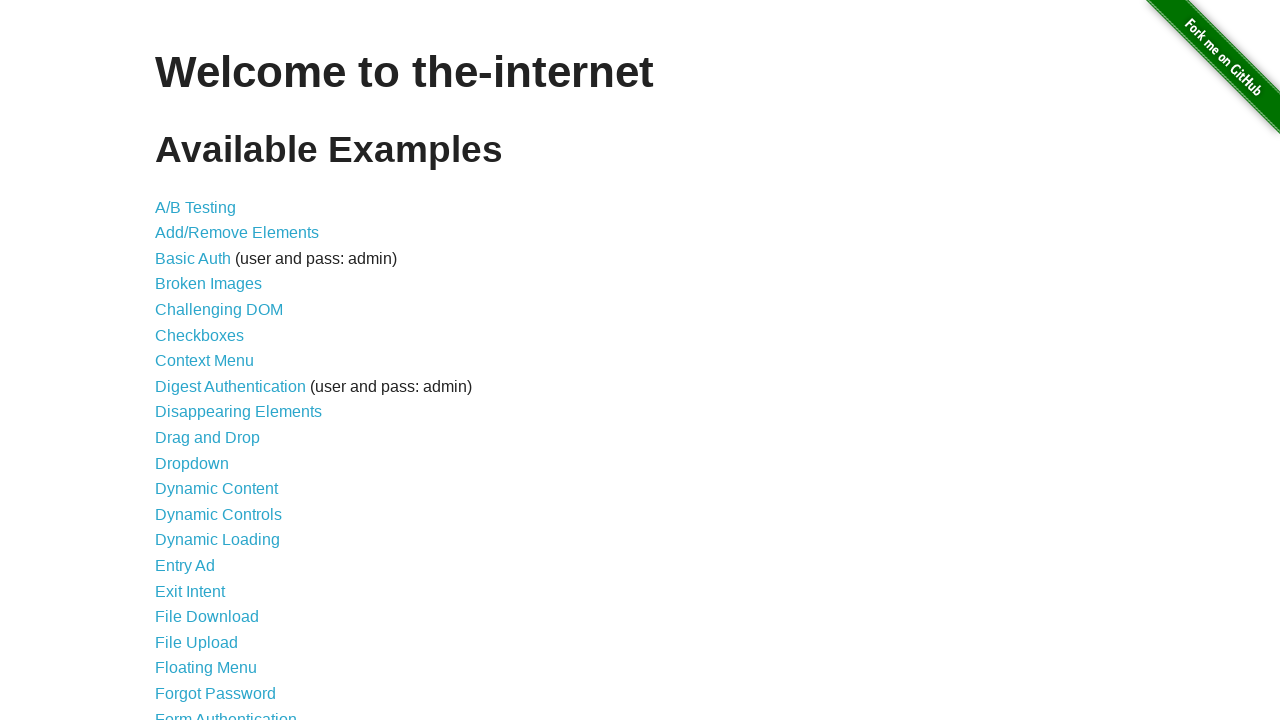

jQuery library loaded successfully
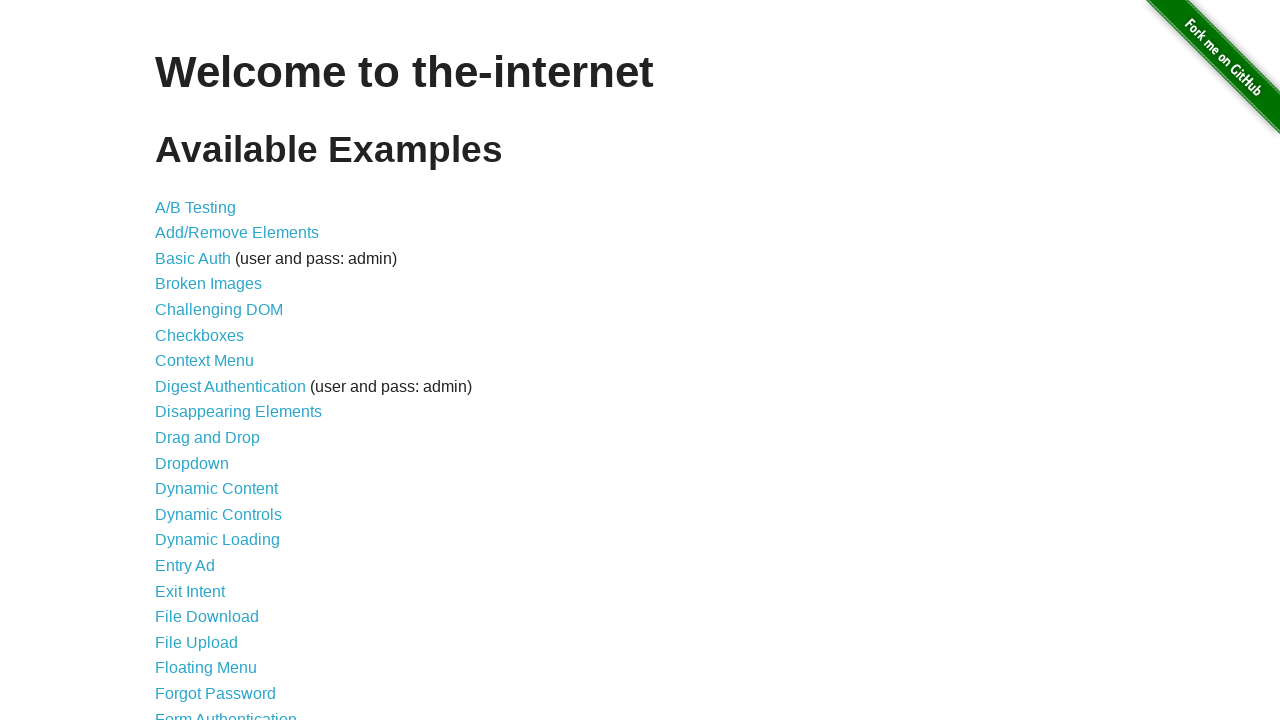

Loaded jQuery Growl plugin script
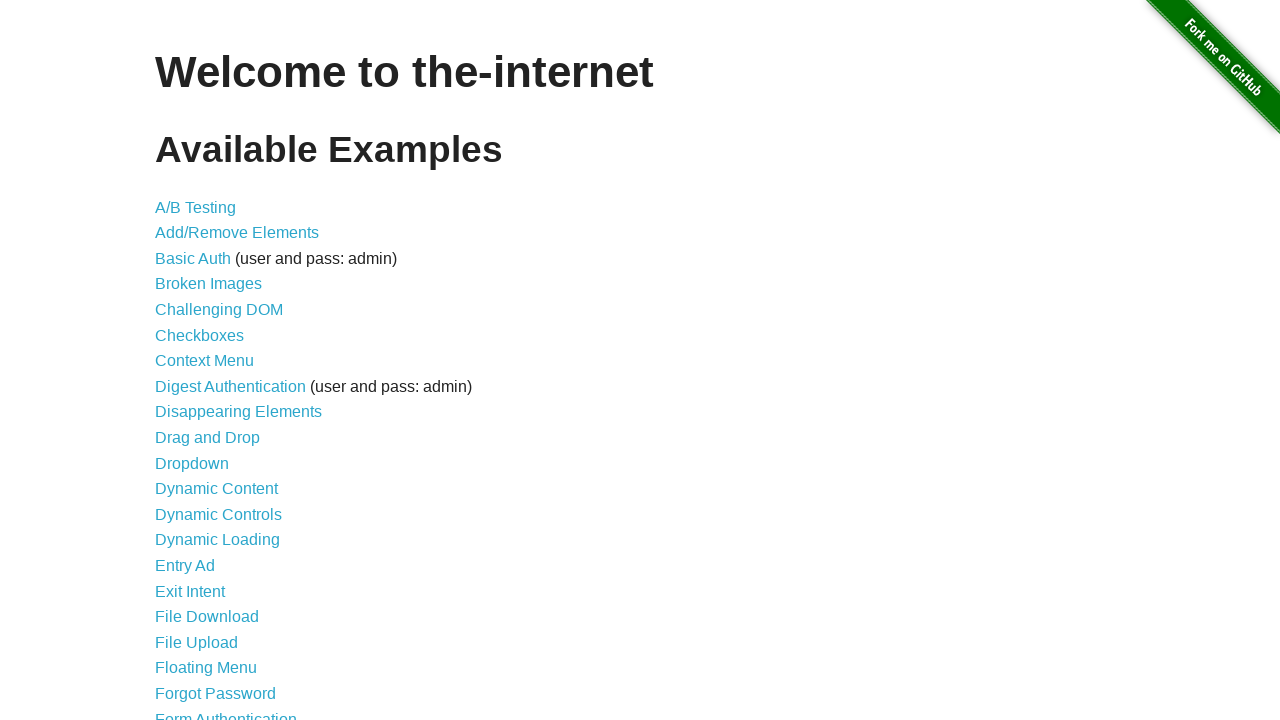

Added jQuery Growl CSS stylesheet to the page
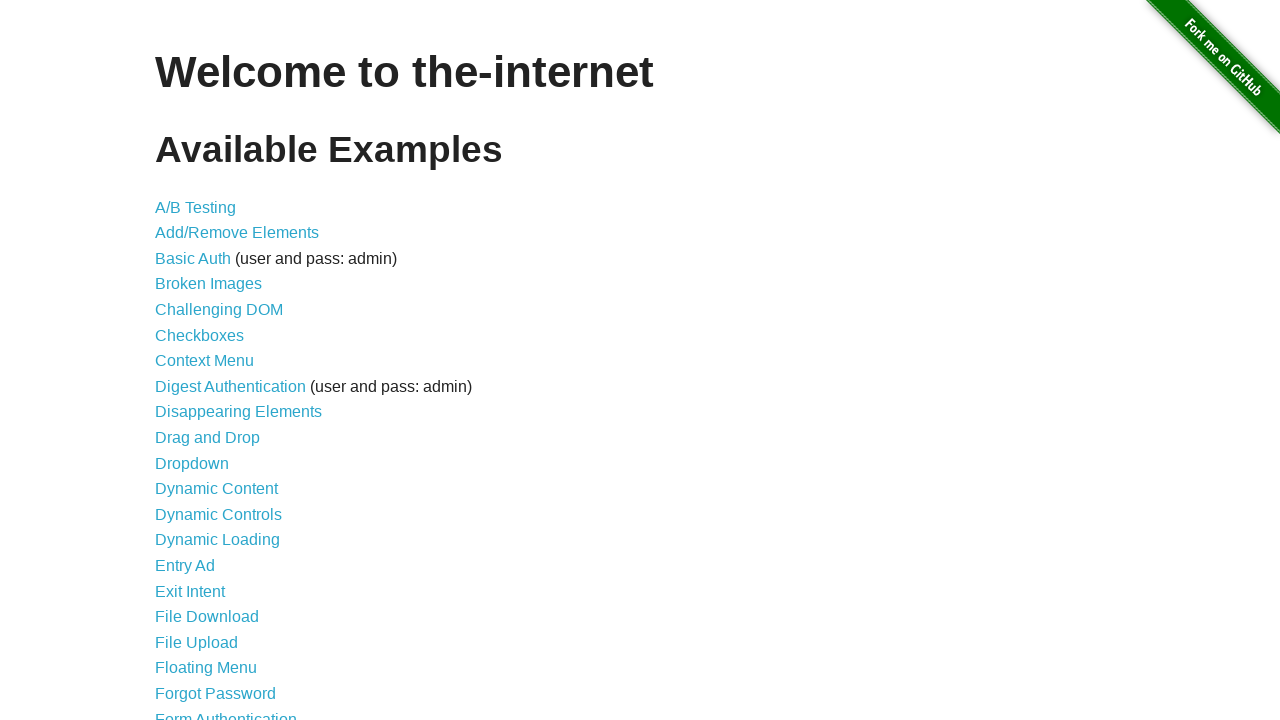

jQuery Growl function is available and ready to use
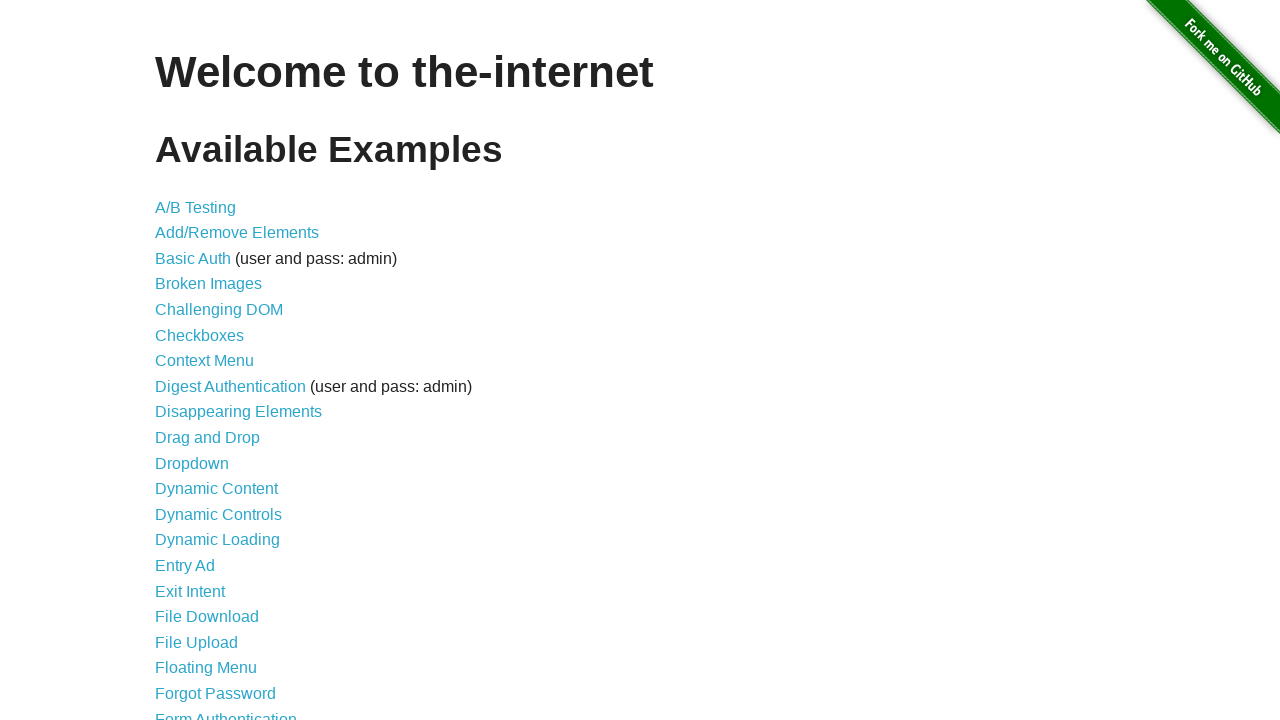

Displayed a Growl notification with title 'GET' and message '/'
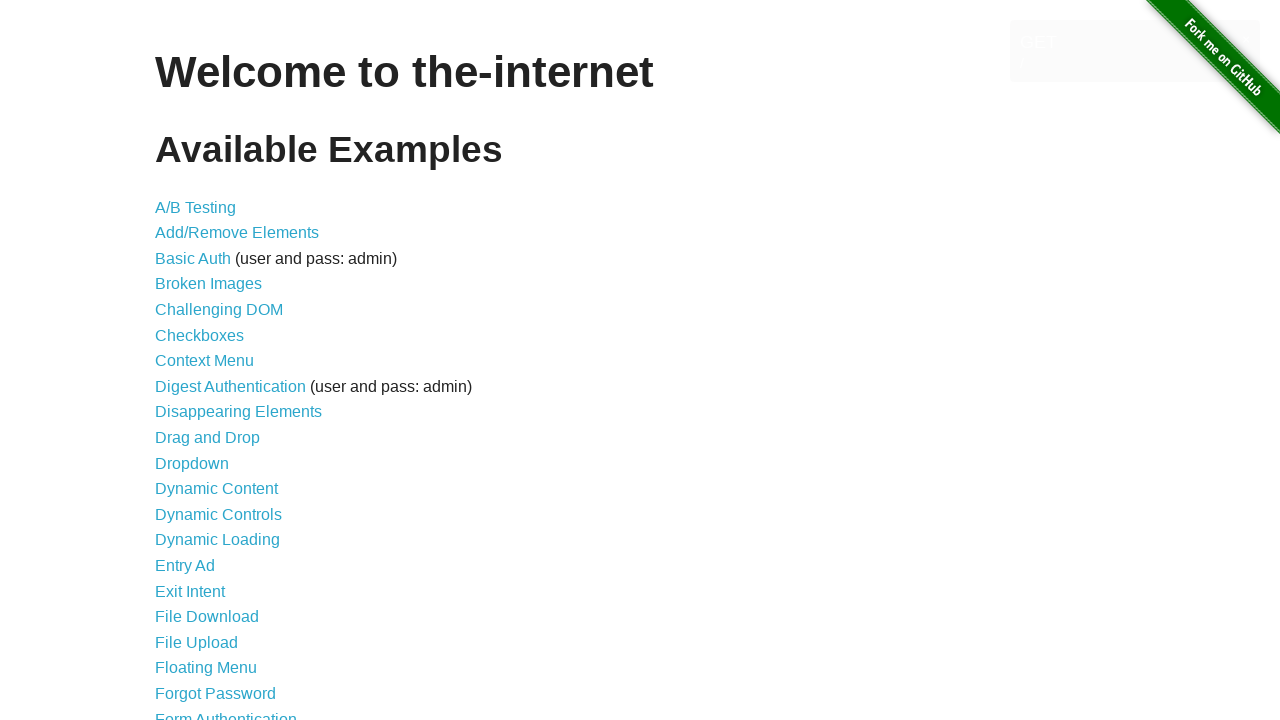

Waited 2 seconds to view the notification
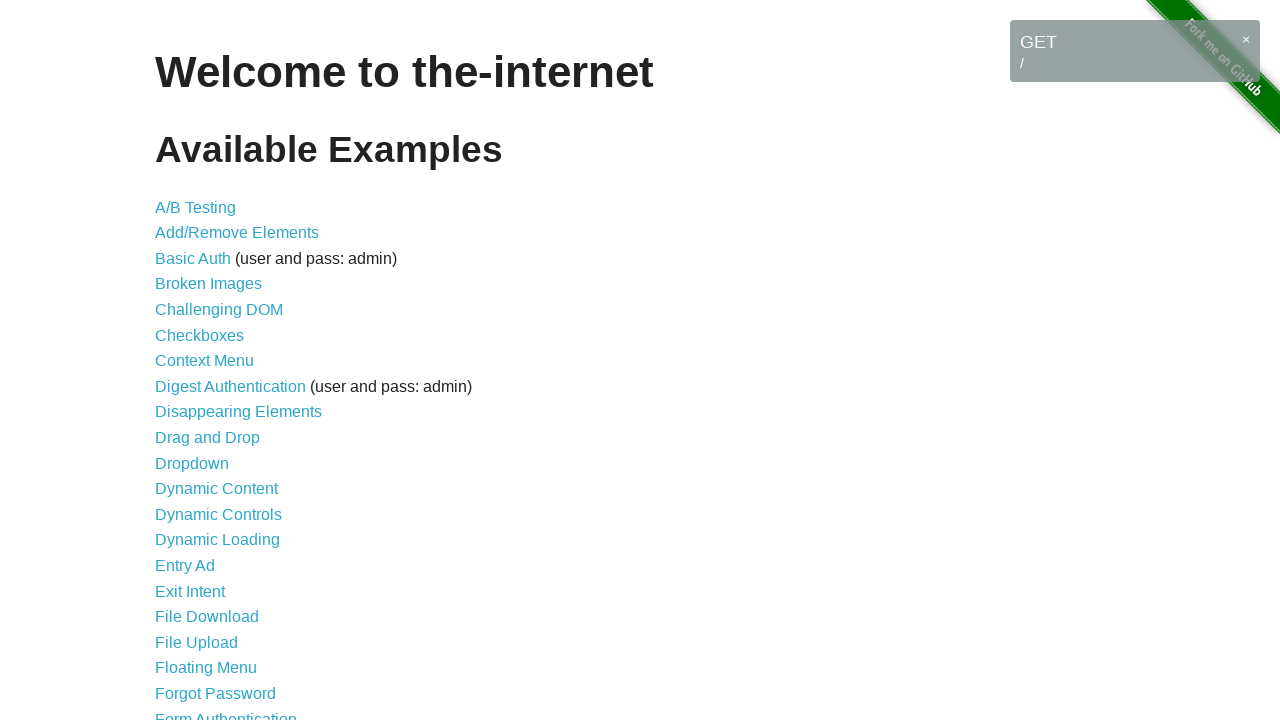

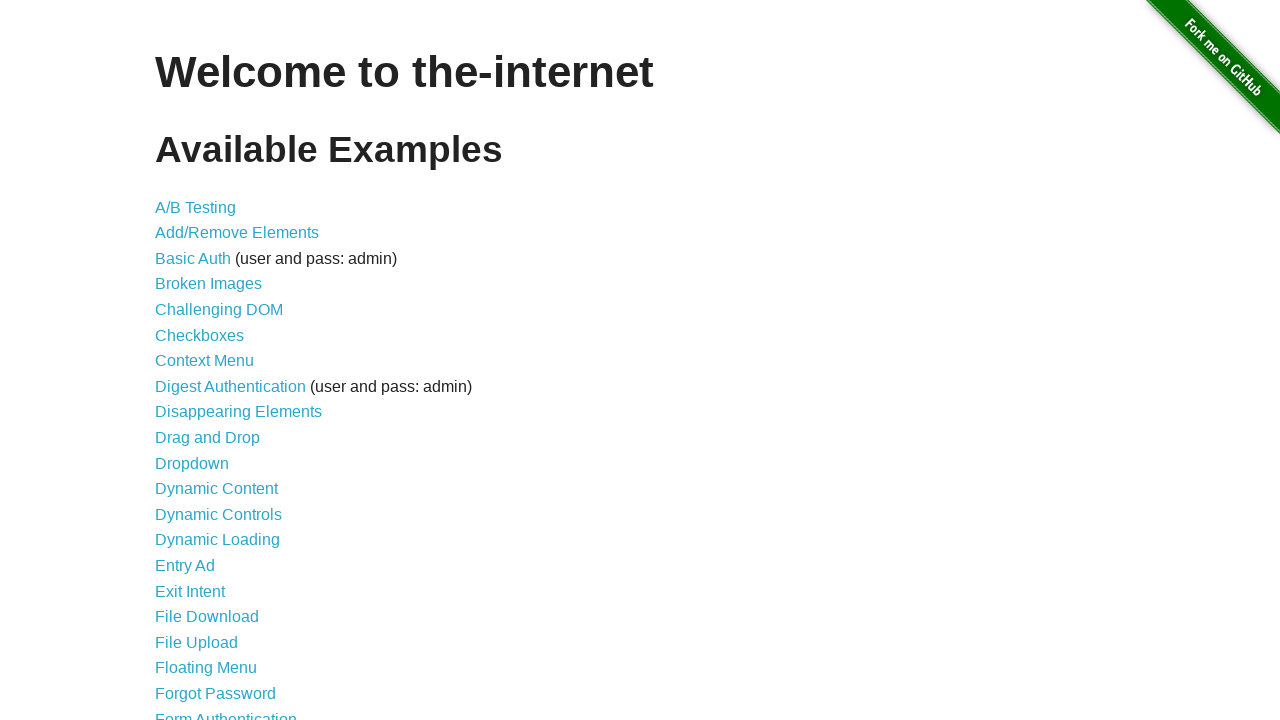